Tests browser window handling by clicking a button to open a new tab, performing a right-click context menu action, and switching between multiple browser tabs

Starting URL: https://demoqa.com/browser-windows

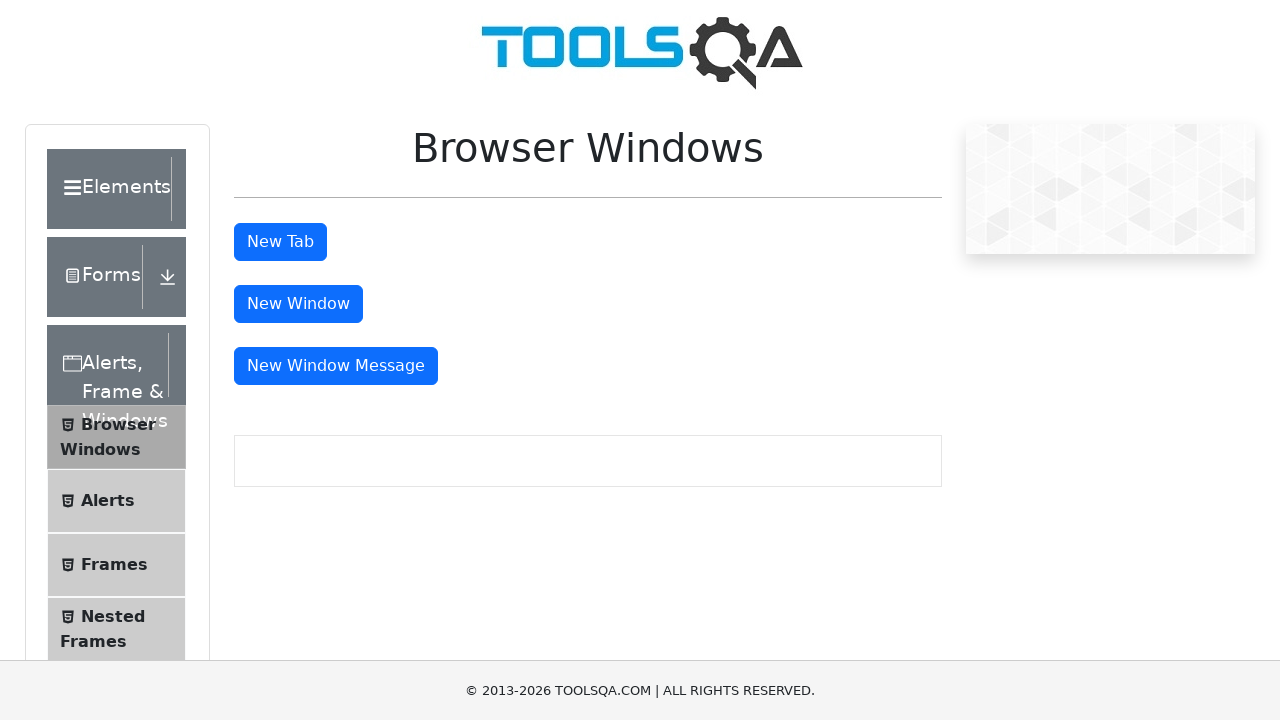

Clicked tab button to open a new tab at (280, 242) on #tabButton
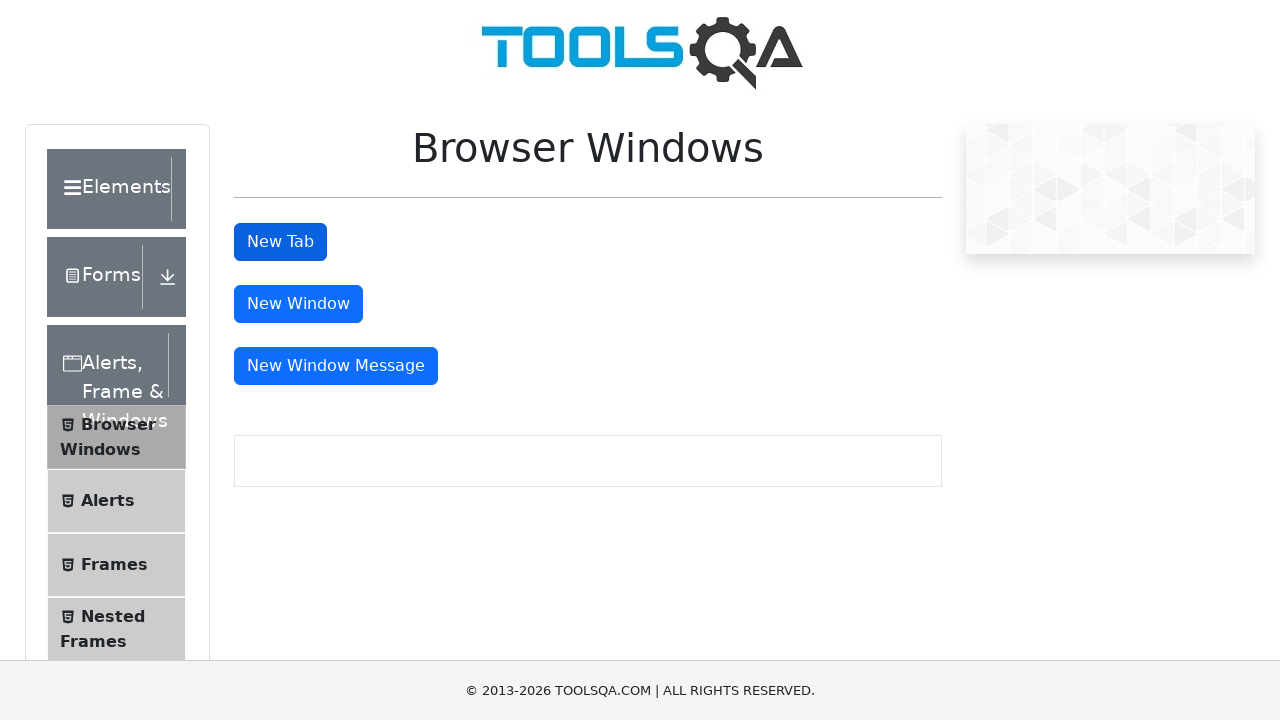

Right-clicked on tab button to open context menu at (280, 242) on #tabButton
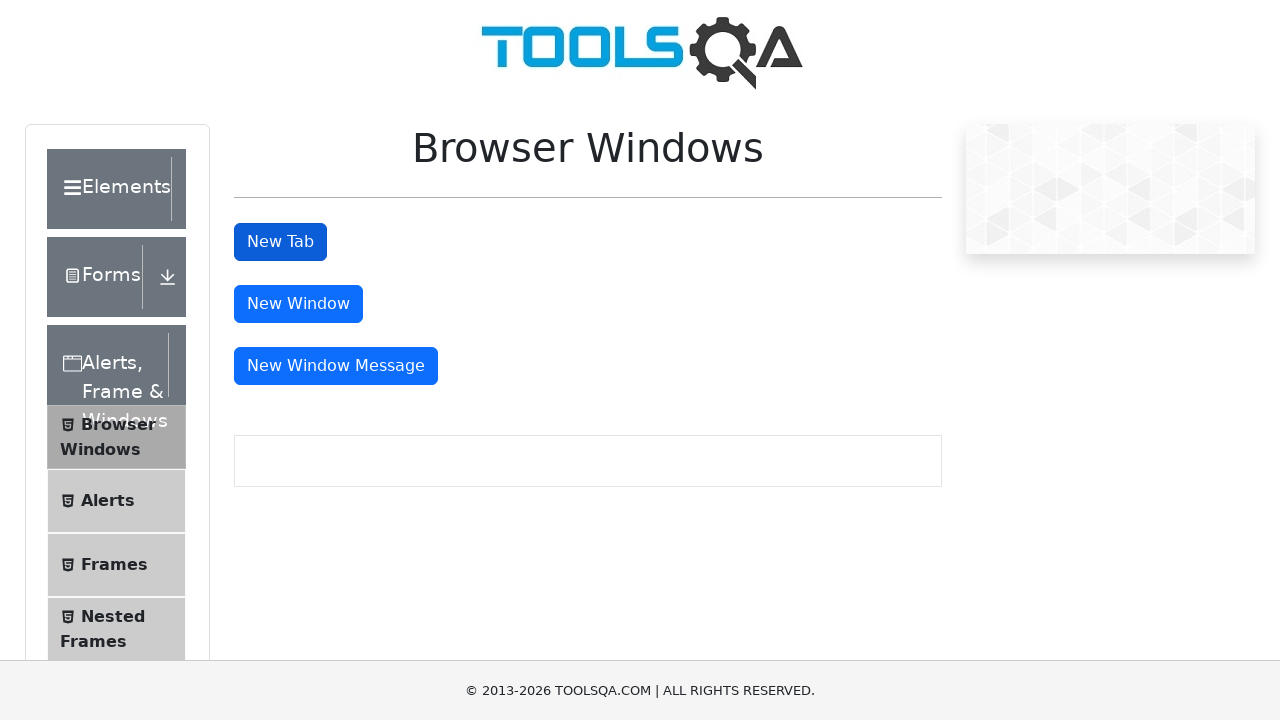

Pressed arrow down in context menu
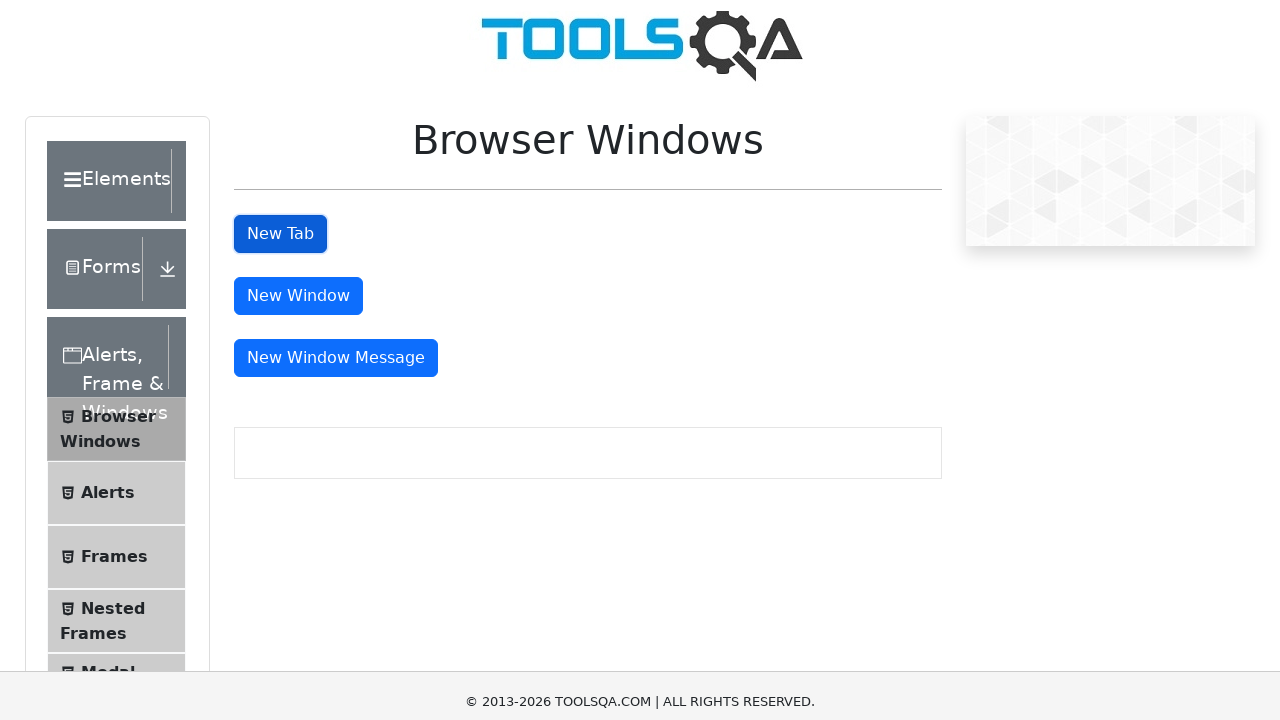

Pressed enter to select context menu option
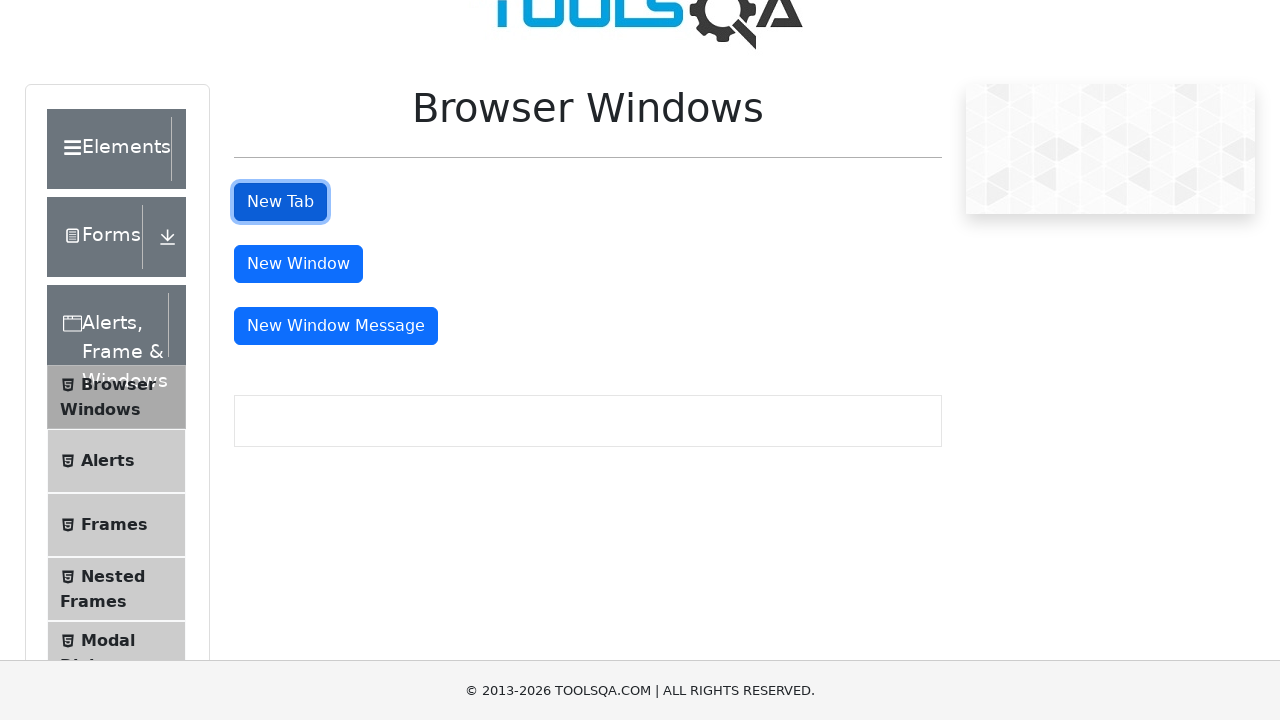

Retrieved all open pages/tabs from browser context
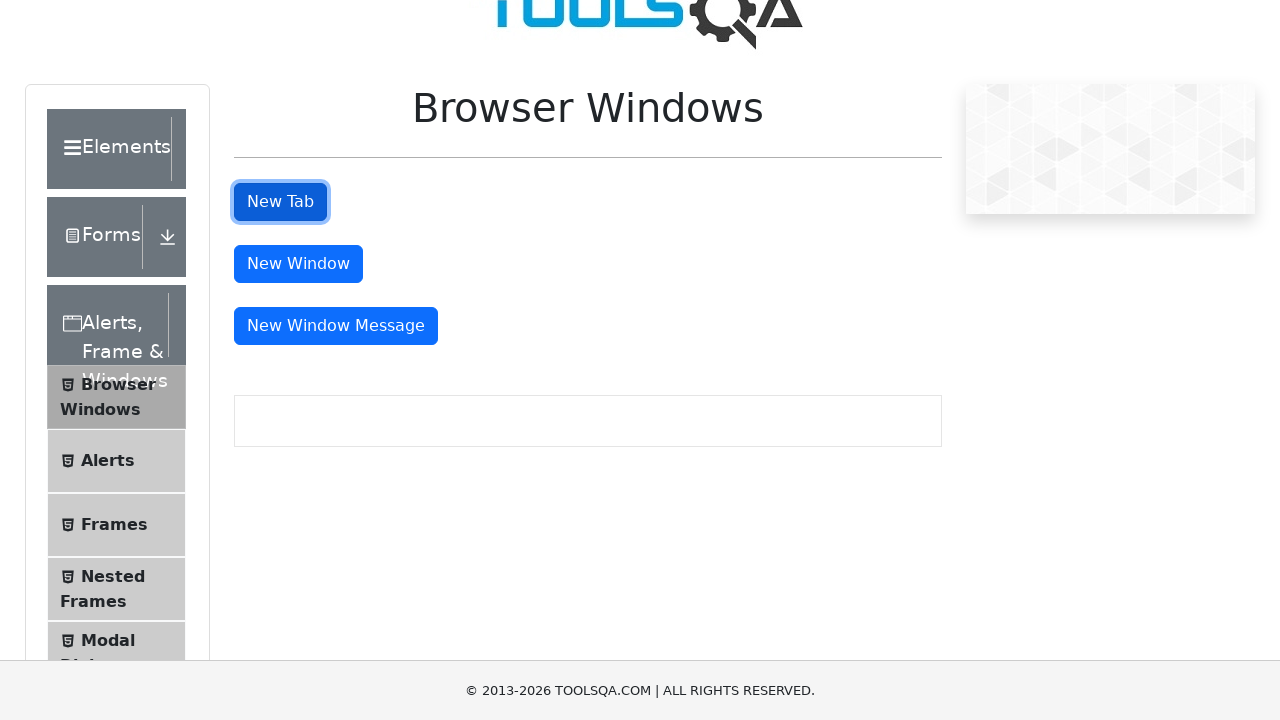

Retrieved title of open tab: demosite
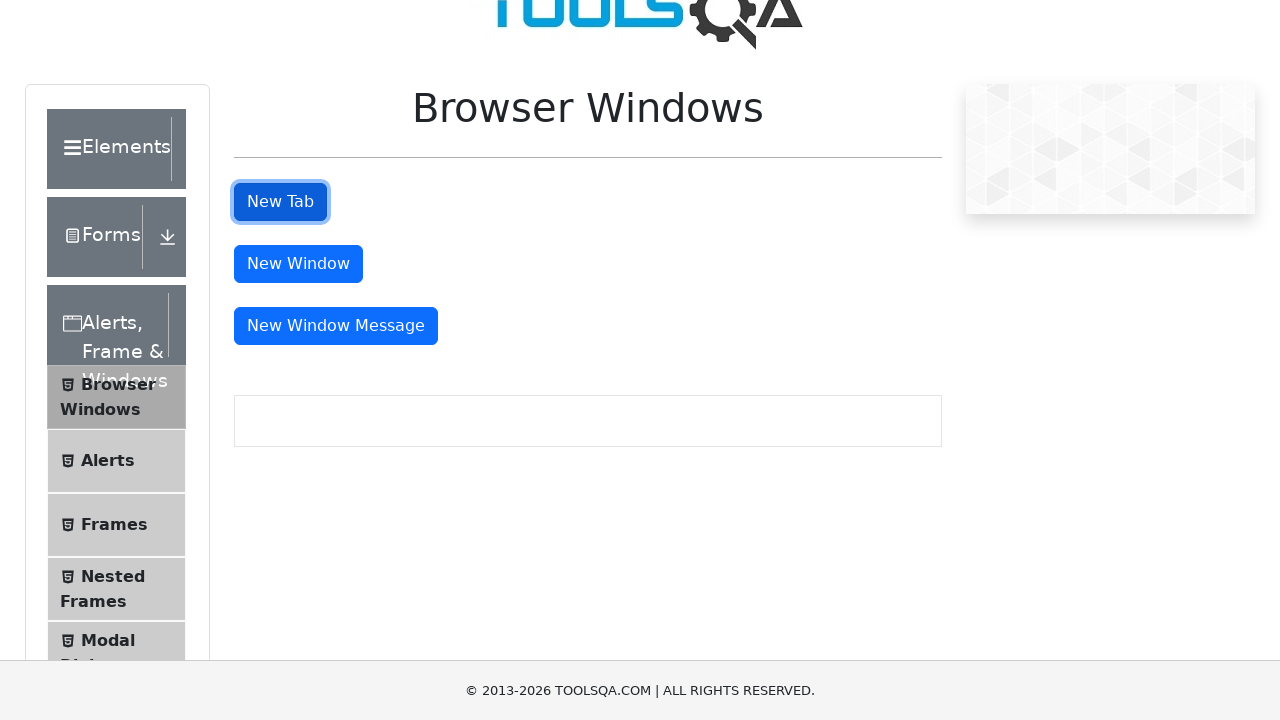

Retrieved title of open tab: 
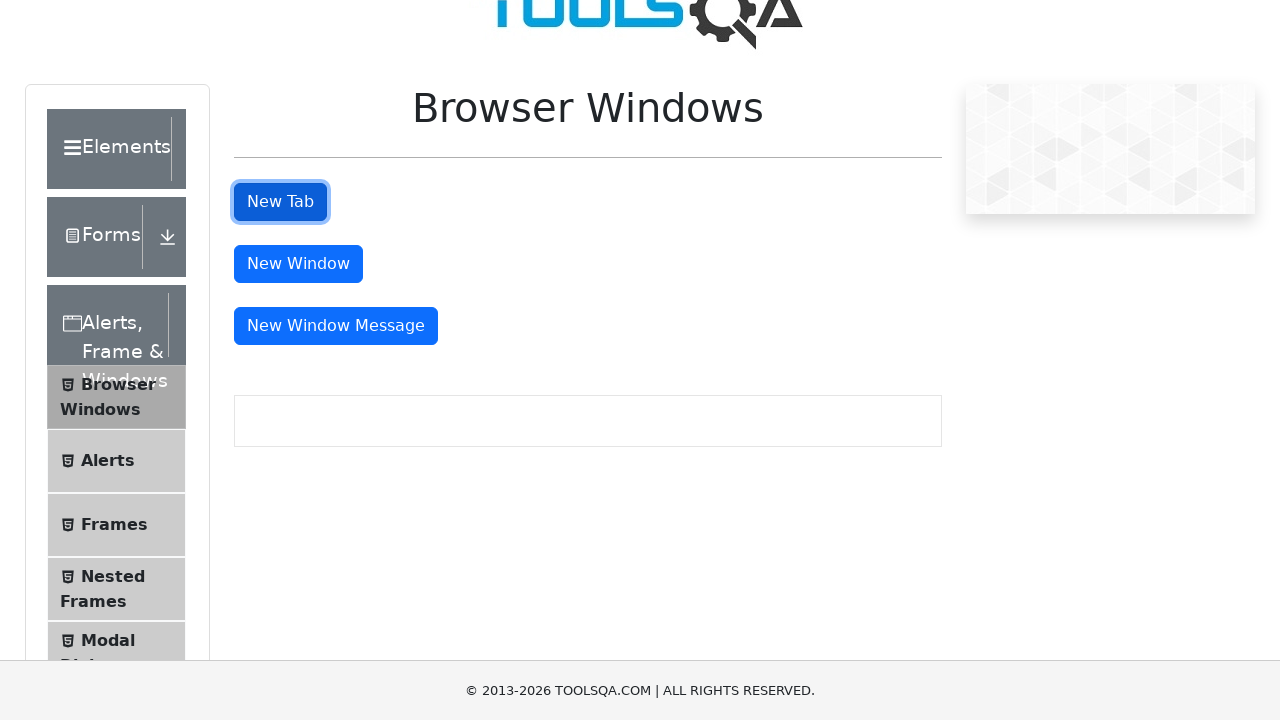

Retrieved title of open tab: 
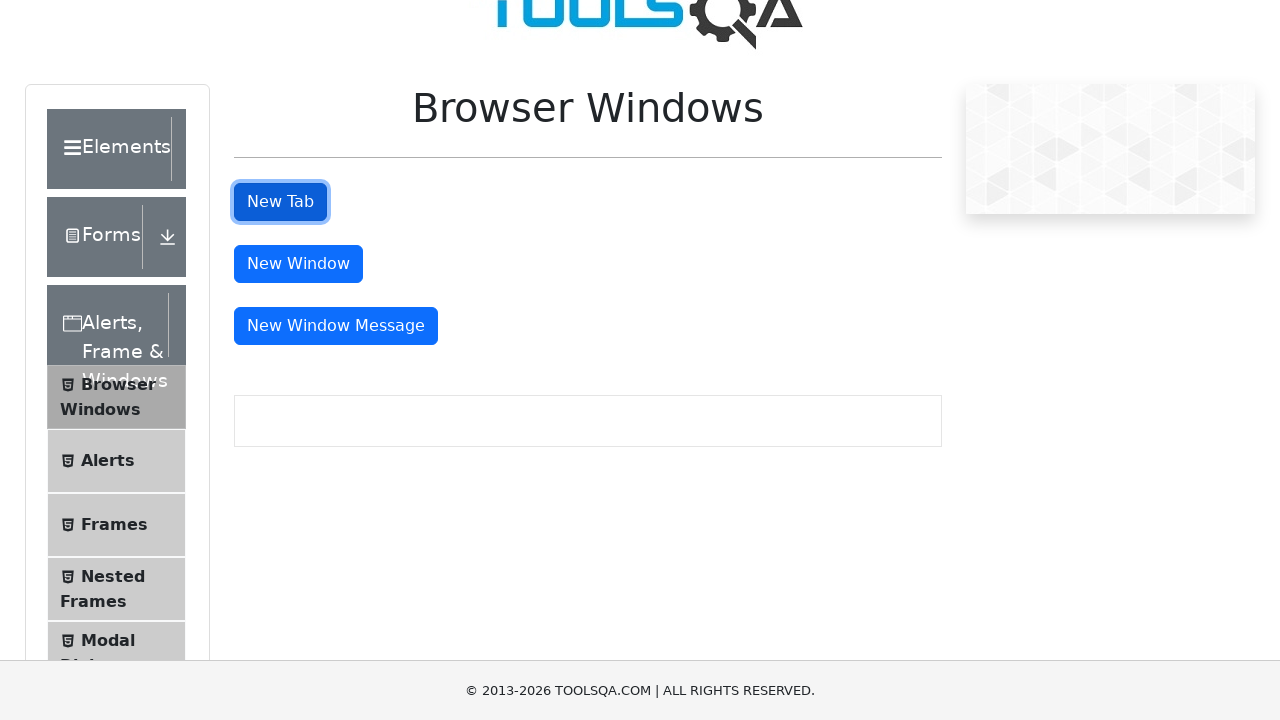

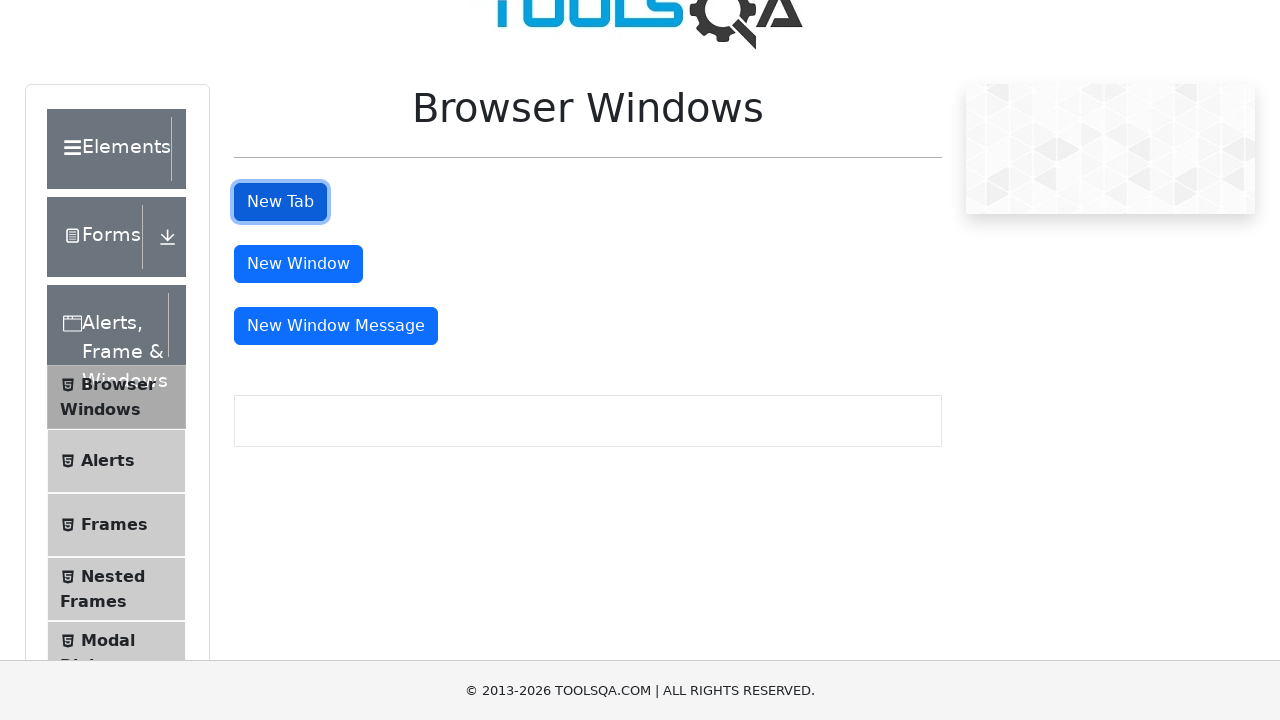